Tests application behavior when network requests fail by intercepting and failing requests matching "GetBook" pattern, then navigating to the library section

Starting URL: https://rahulshettyacademy.com/angularAppdemo/

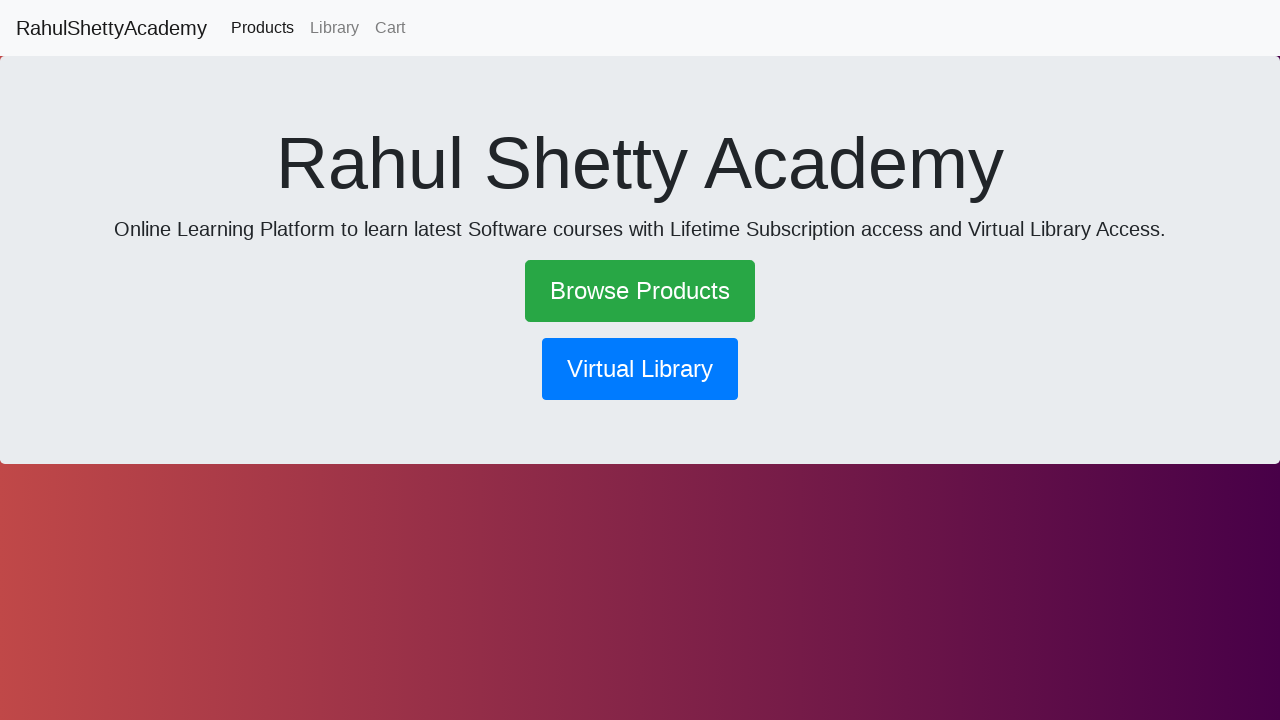

Set up route handler to intercept and fail requests matching 'GetBook' pattern
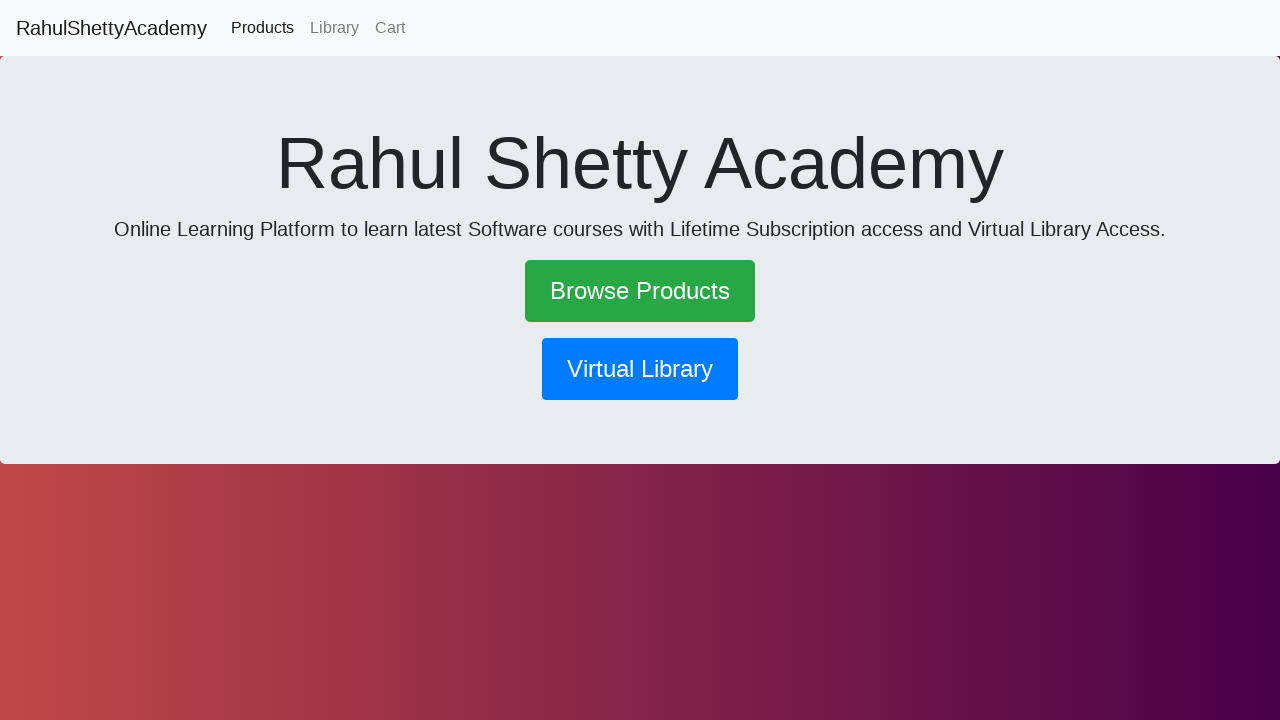

Clicked the library button to navigate to library section at (640, 369) on button[routerlink*='library']
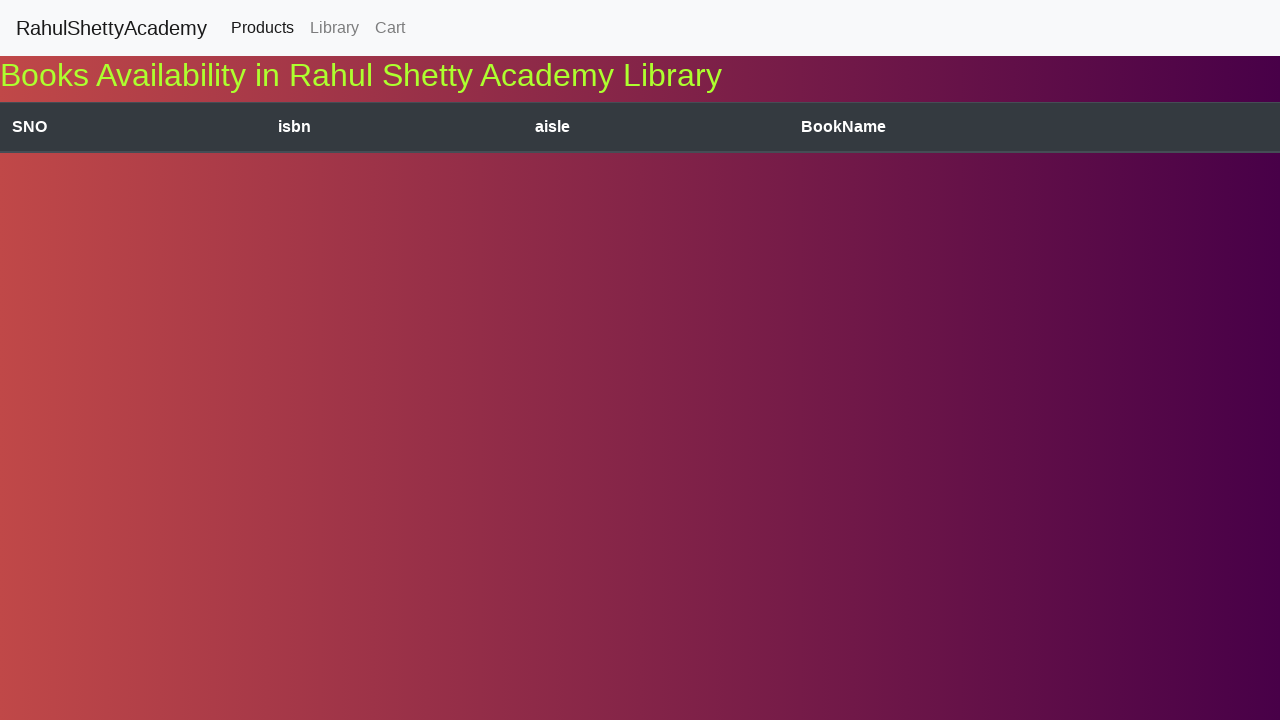

Waited 2 seconds to observe the effect of failed GetBook requests
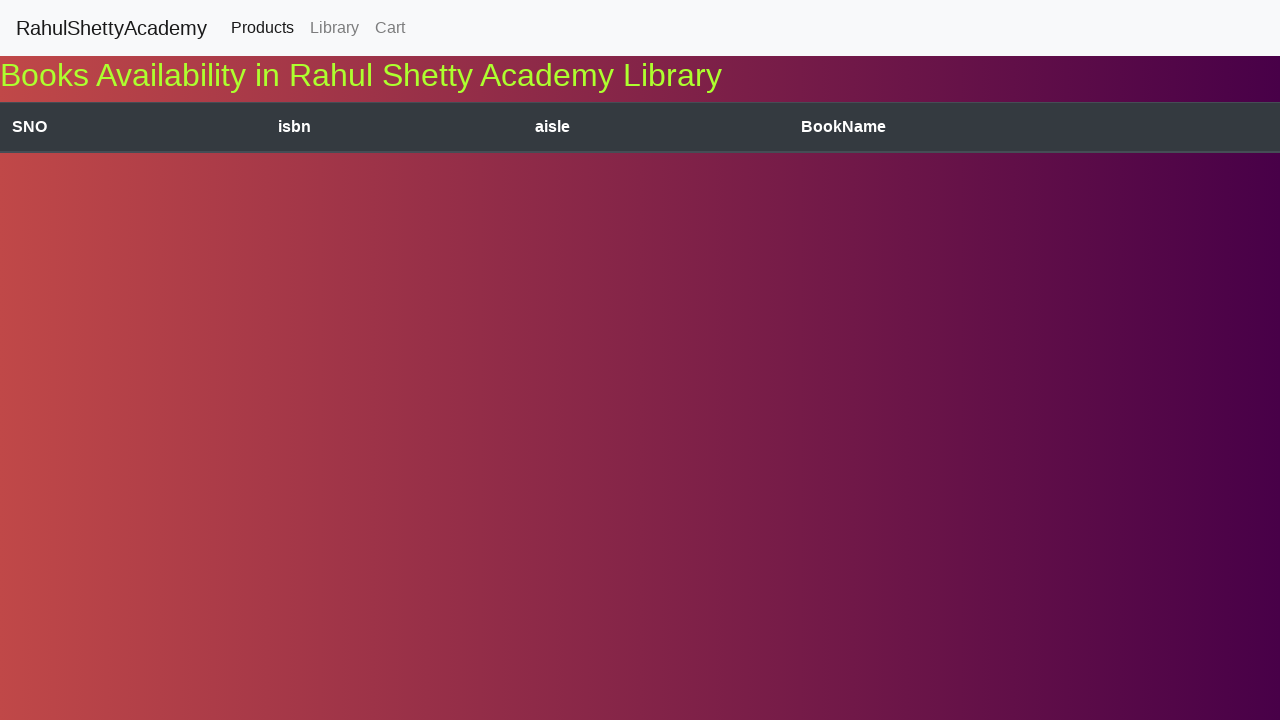

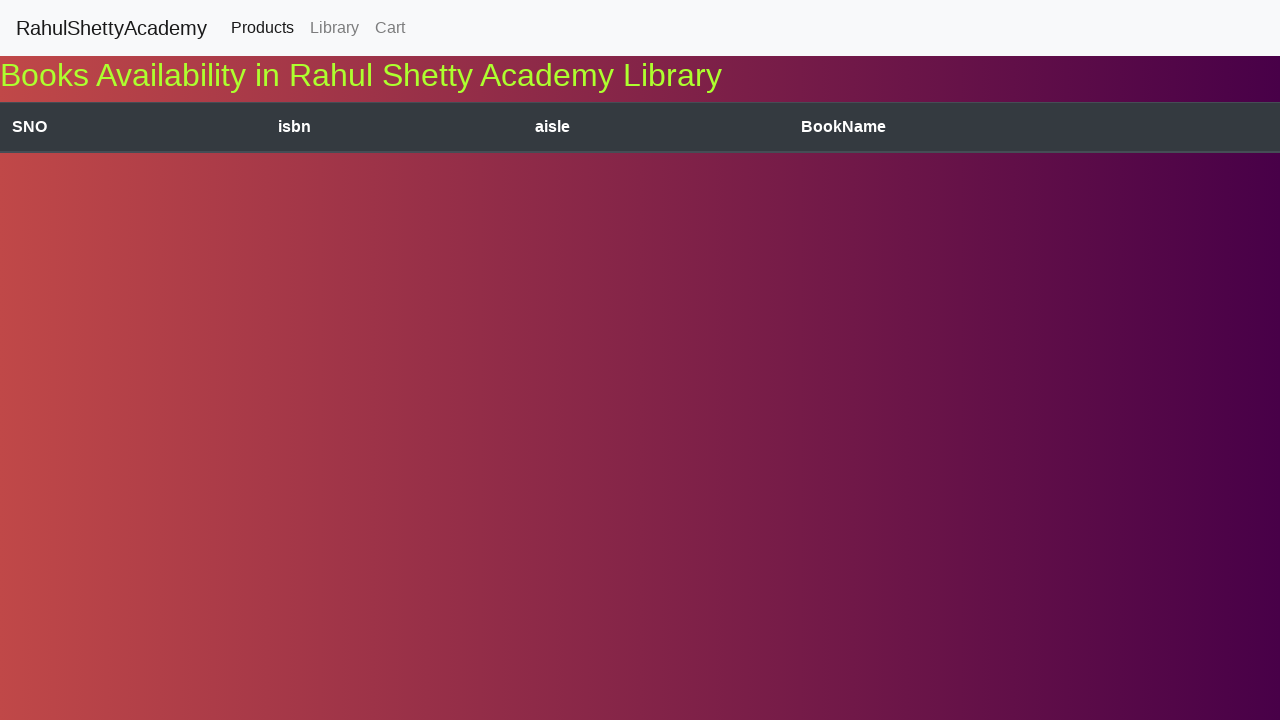